Navigates to the EastMoney fund ranking page, waits for the fund table to load, and clicks the next page button to navigate through pagination.

Starting URL: http://fund.eastmoney.com/data/diyfundranking.html

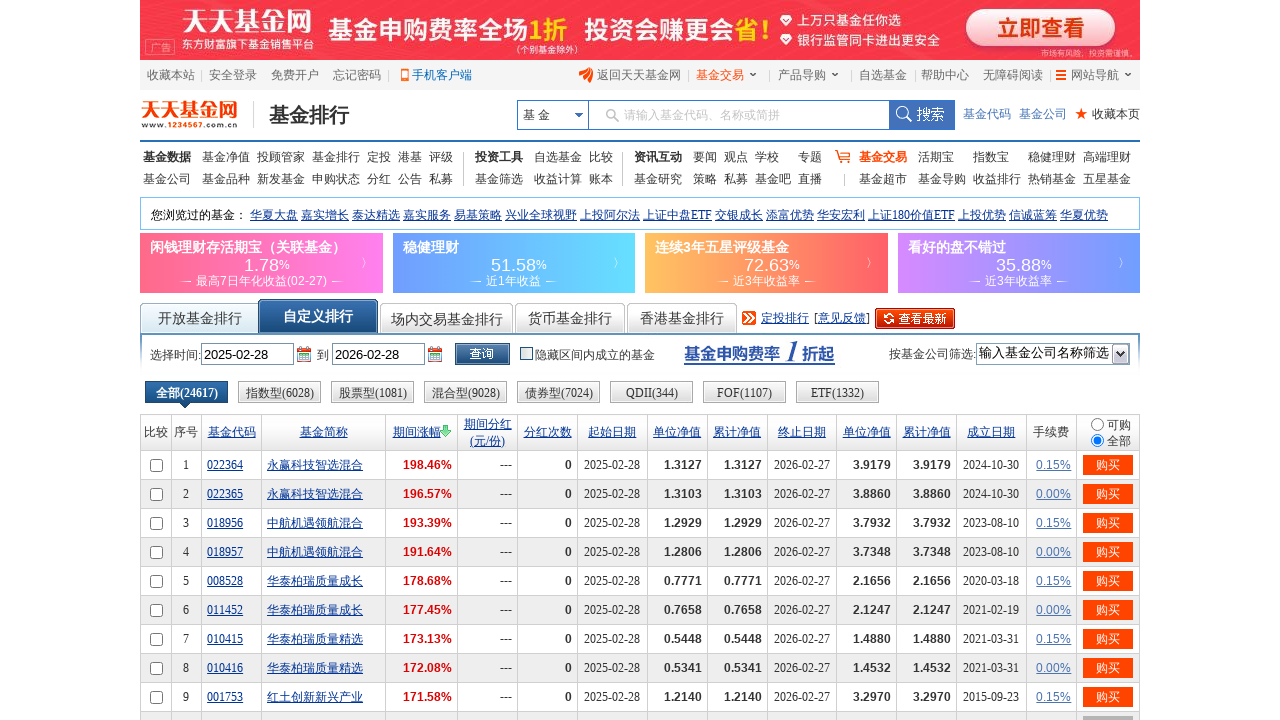

Fund ranking table loaded
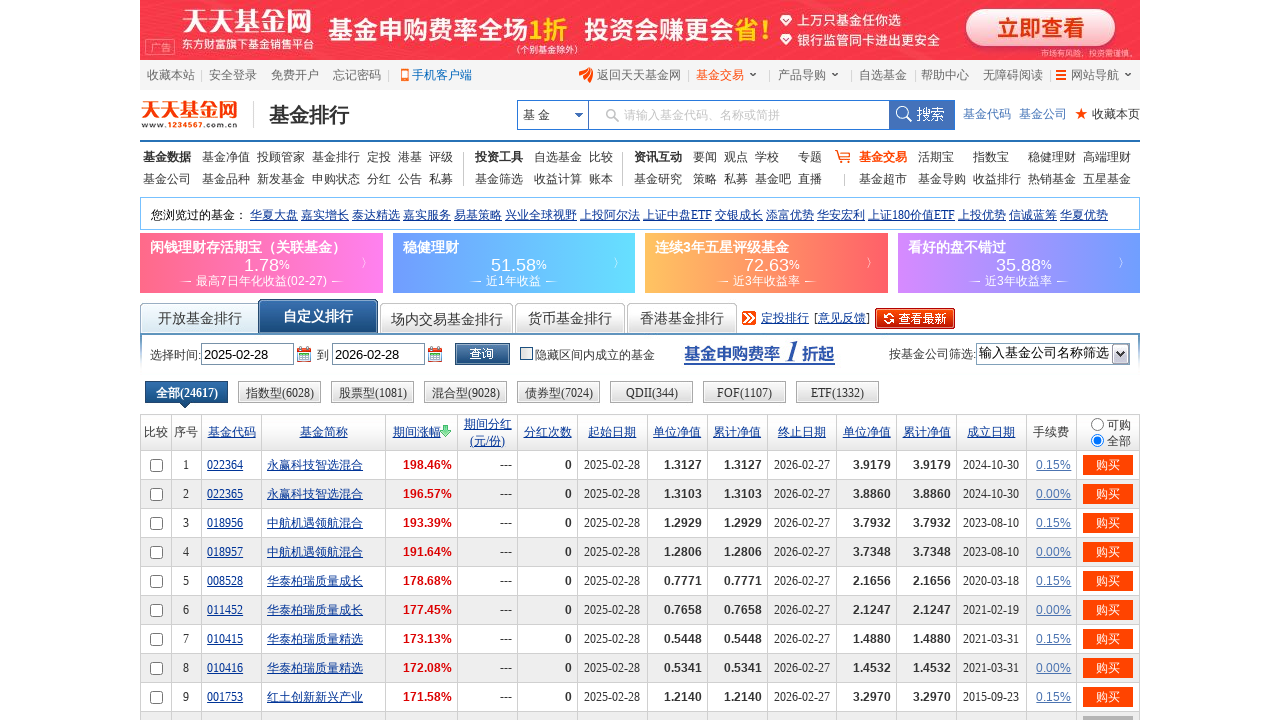

Pagination bar is visible
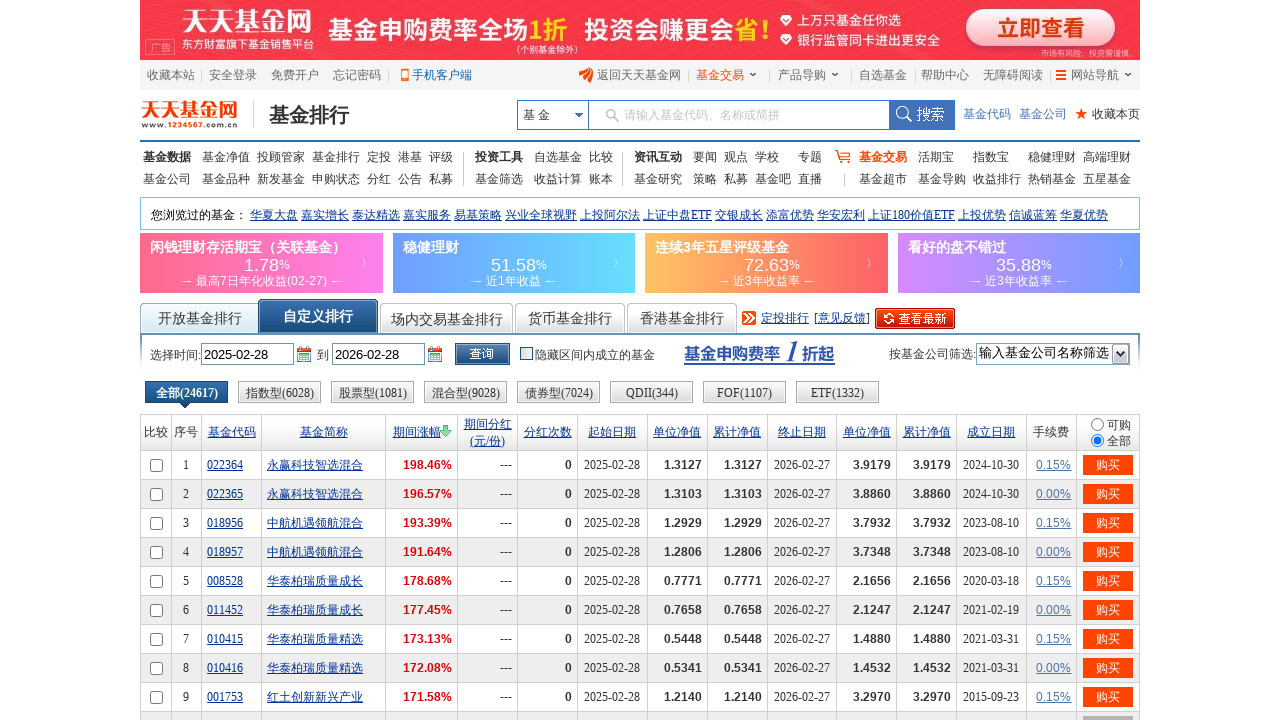

Clicked the next page button in pagination bar at (690, 360) on xpath=//div[@id='pagebar']//label >> nth=7
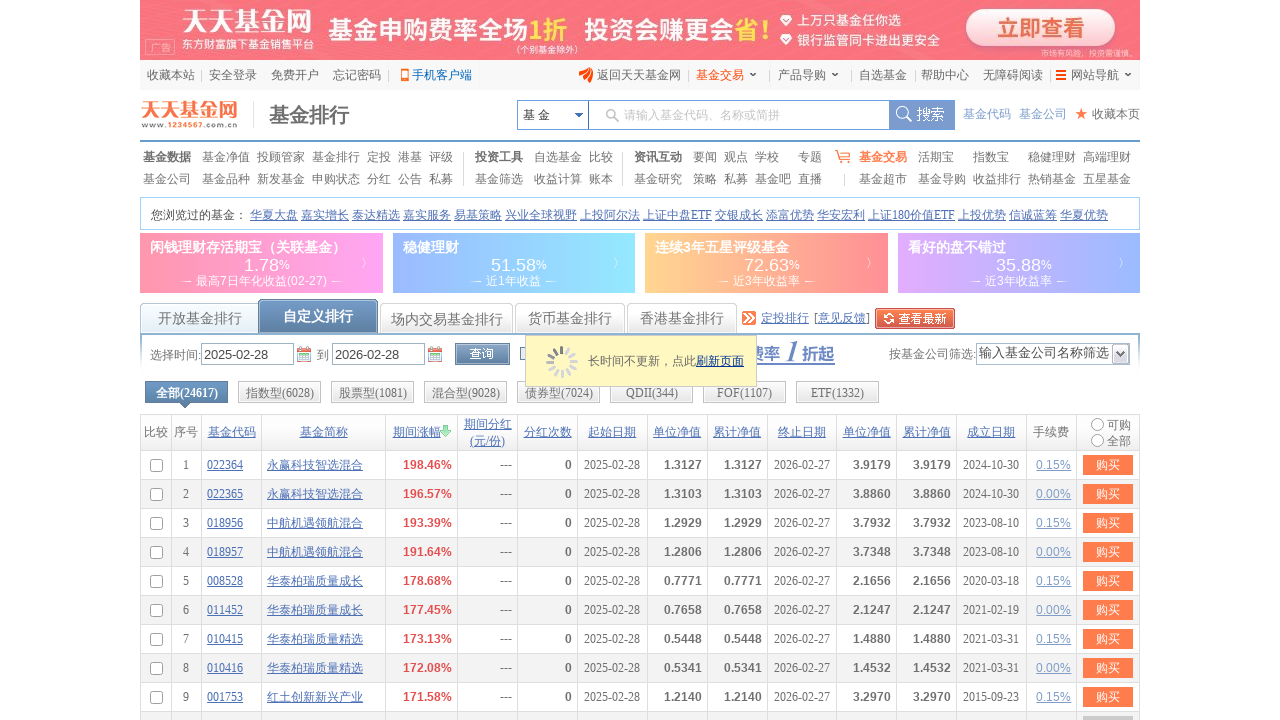

Waited 2 seconds for table to update after pagination
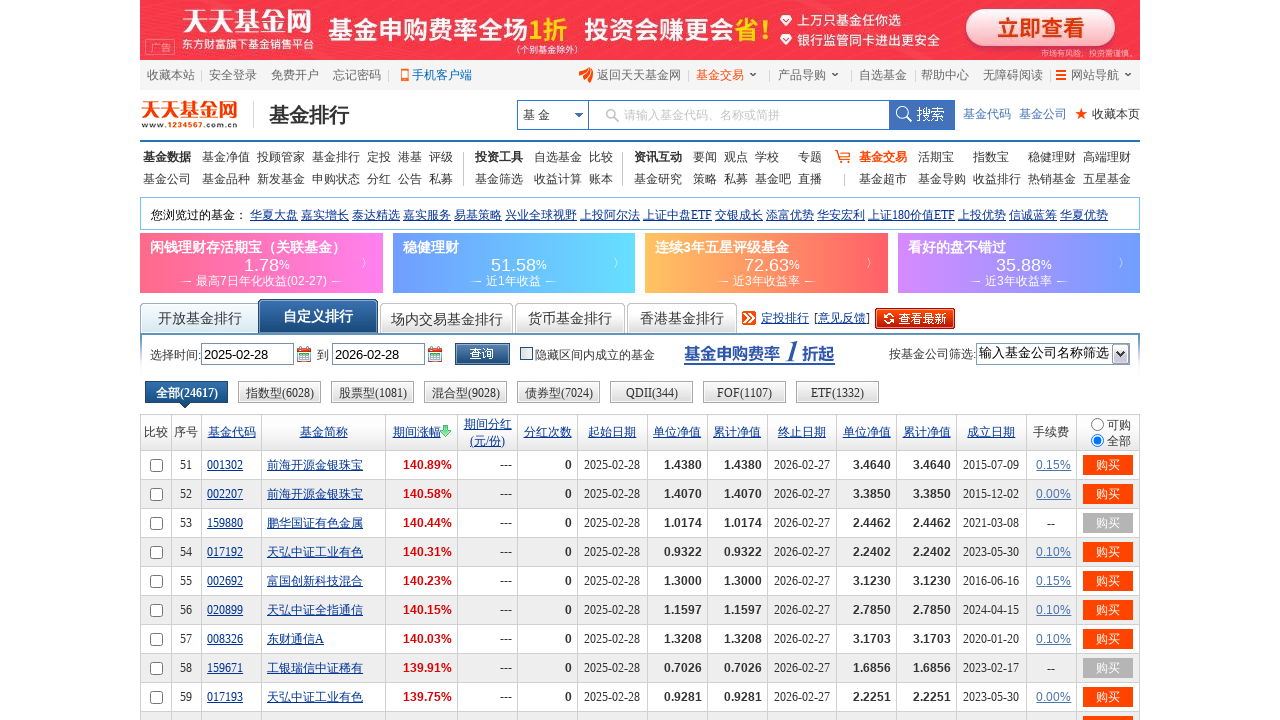

Fund ranking table updated with new page data
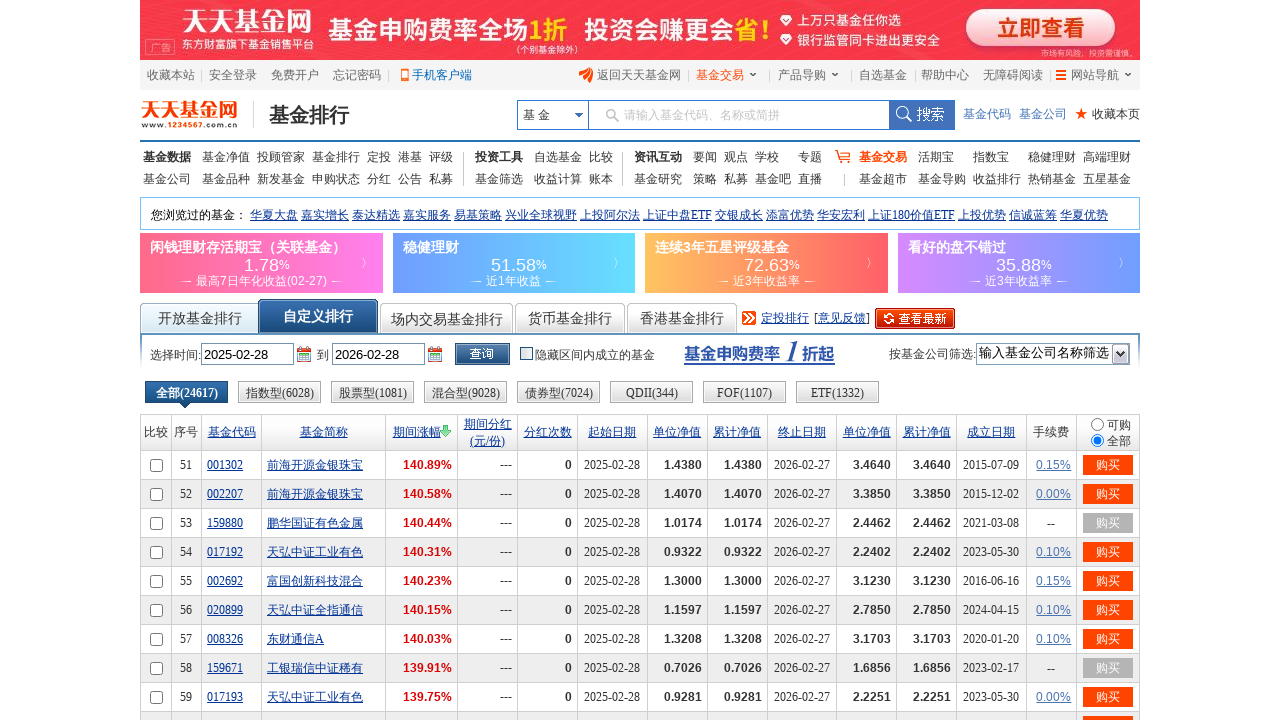

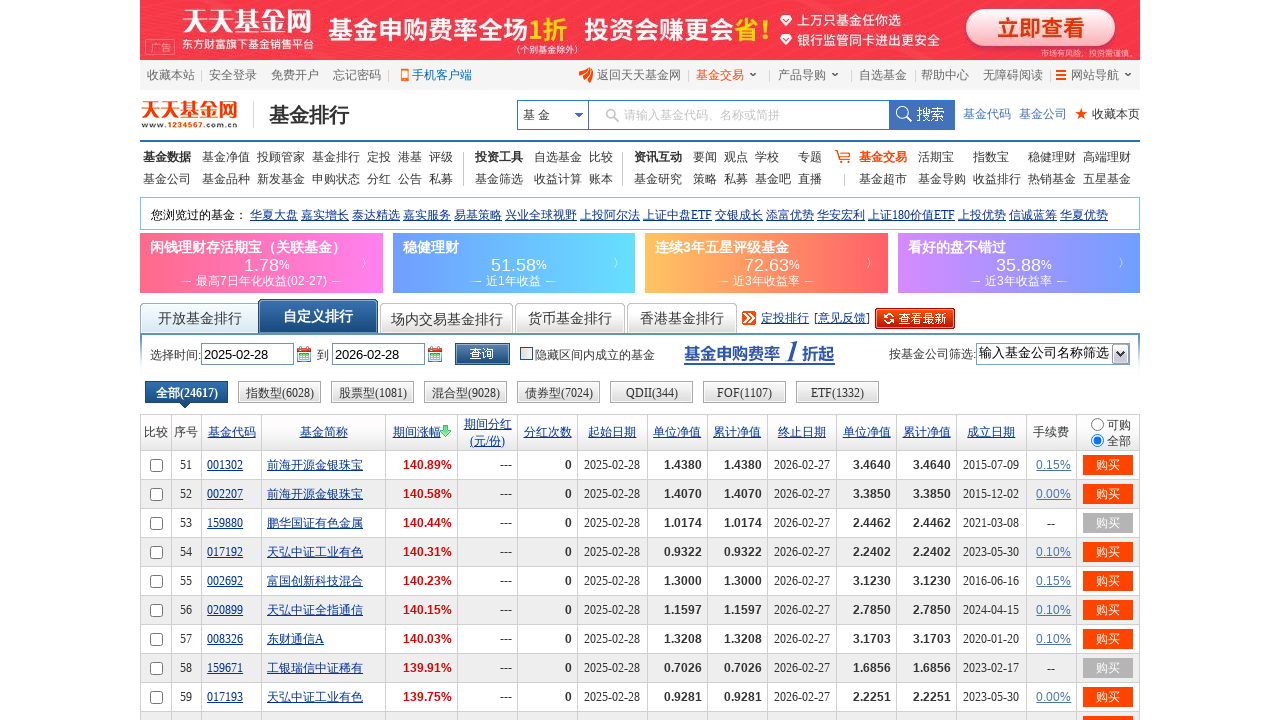